Tests a JotForm registration form by finding all visible text input fields and filling them with sample text data.

Starting URL: https://form.jotform.com/213106431512137

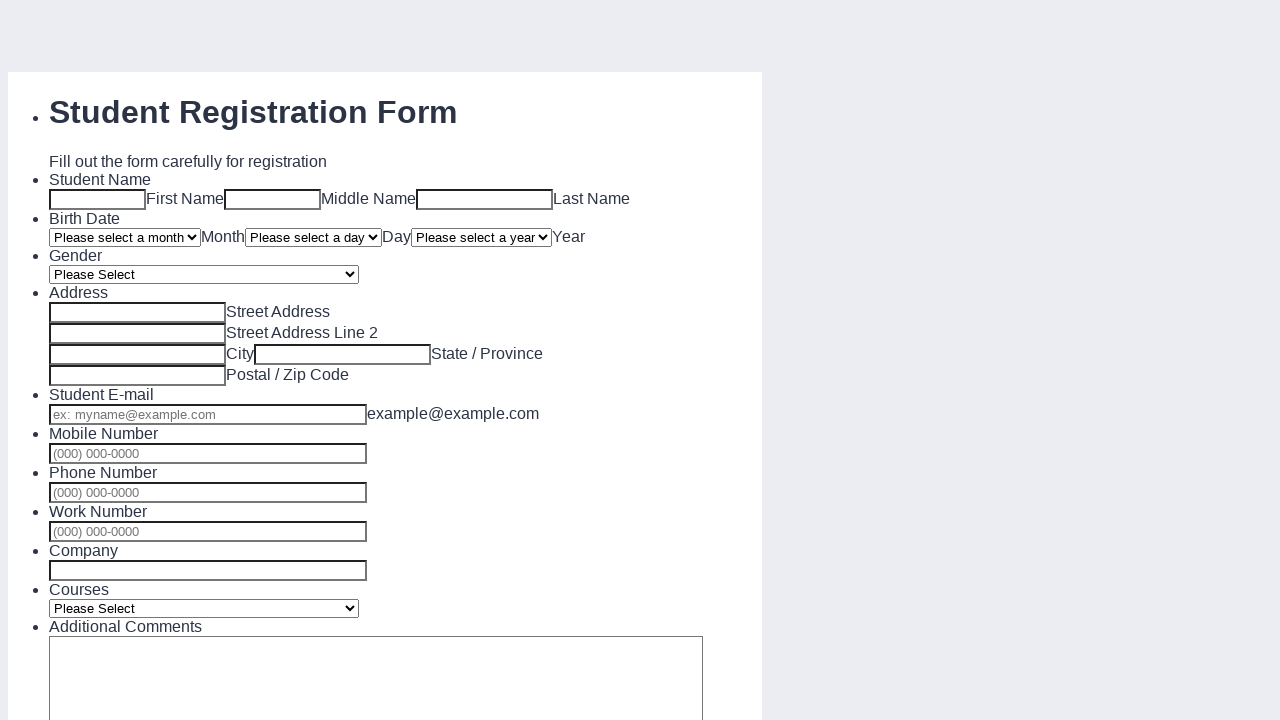

Waited for text input fields to load on JotForm registration form
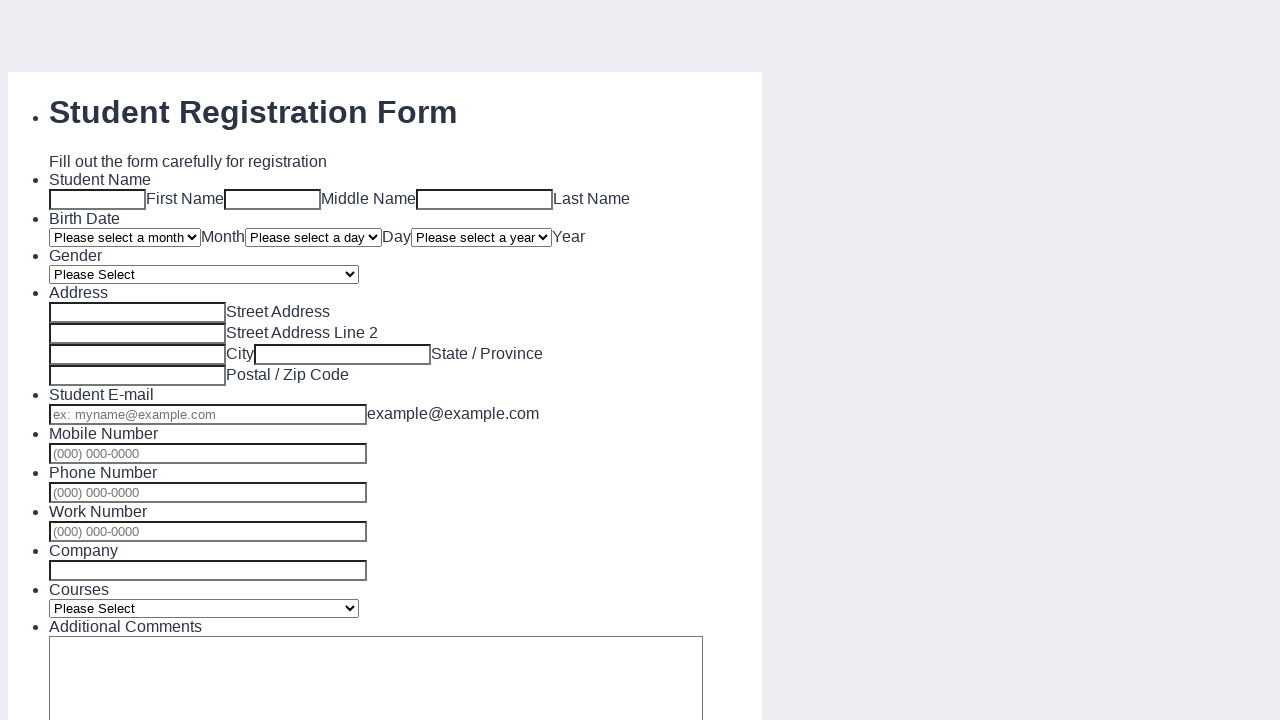

Located all text input fields on the form
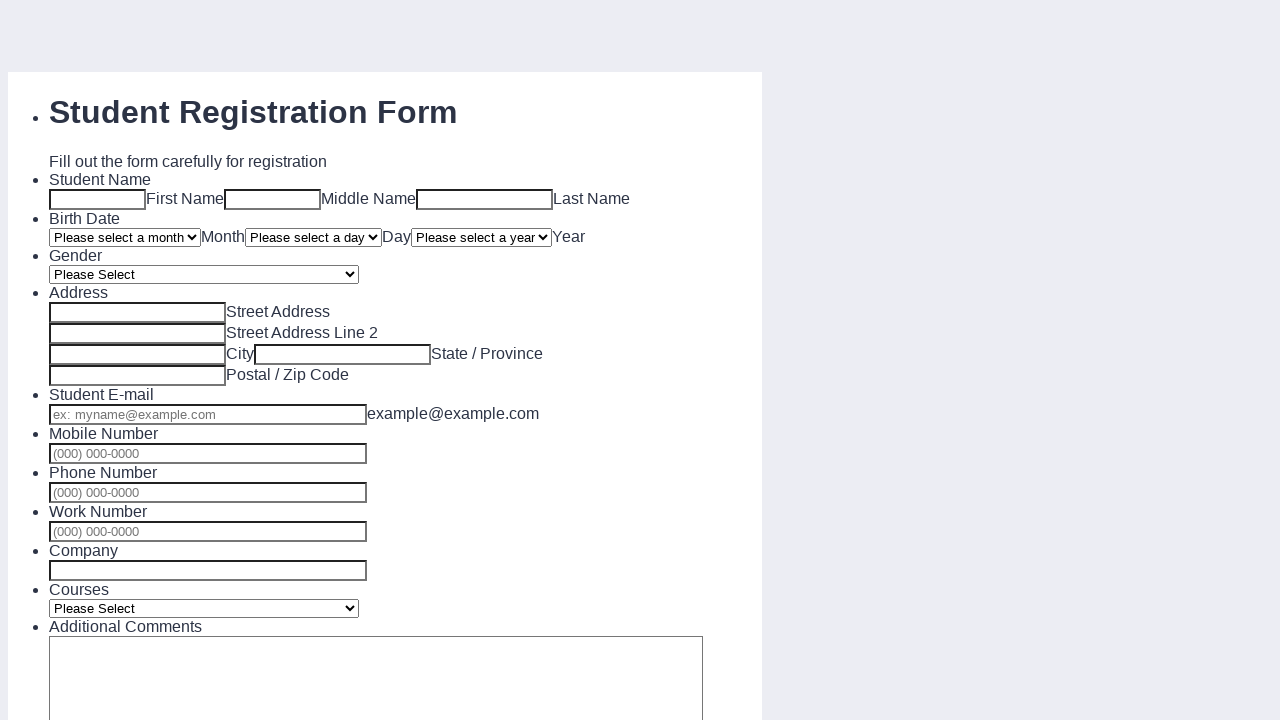

Found 10 text input fields
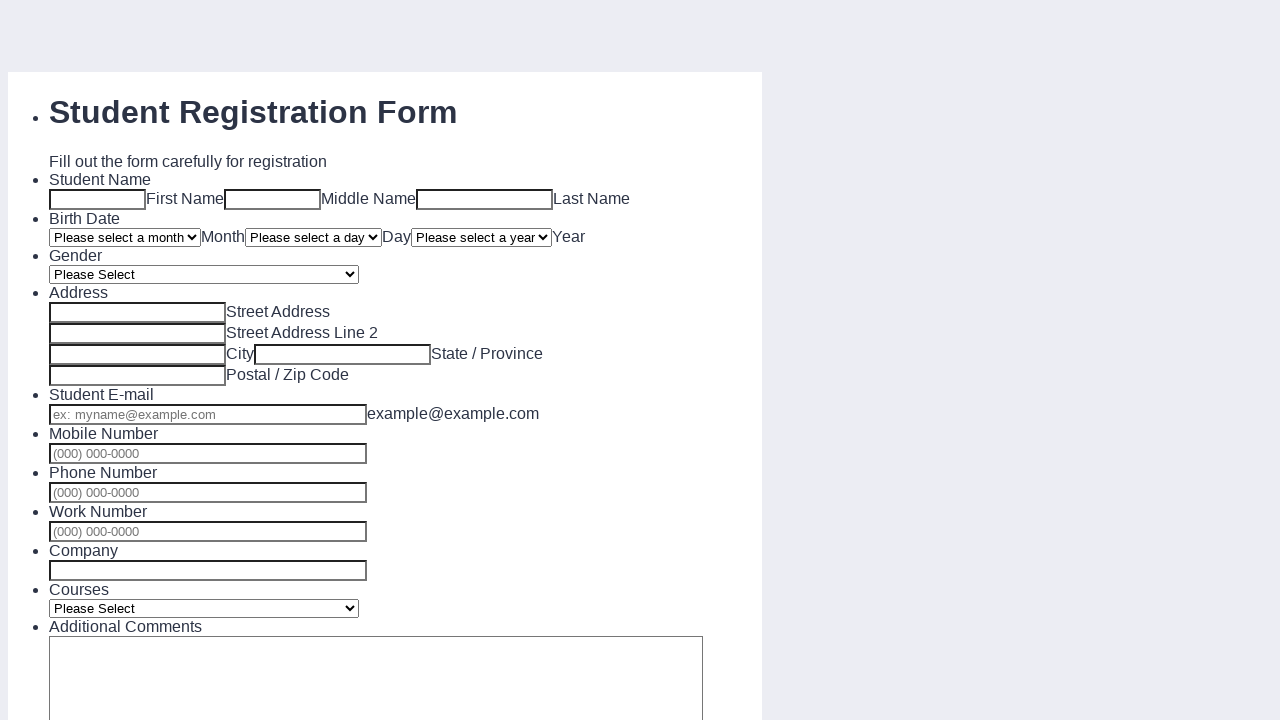

Retrieved text input field 1 of 10
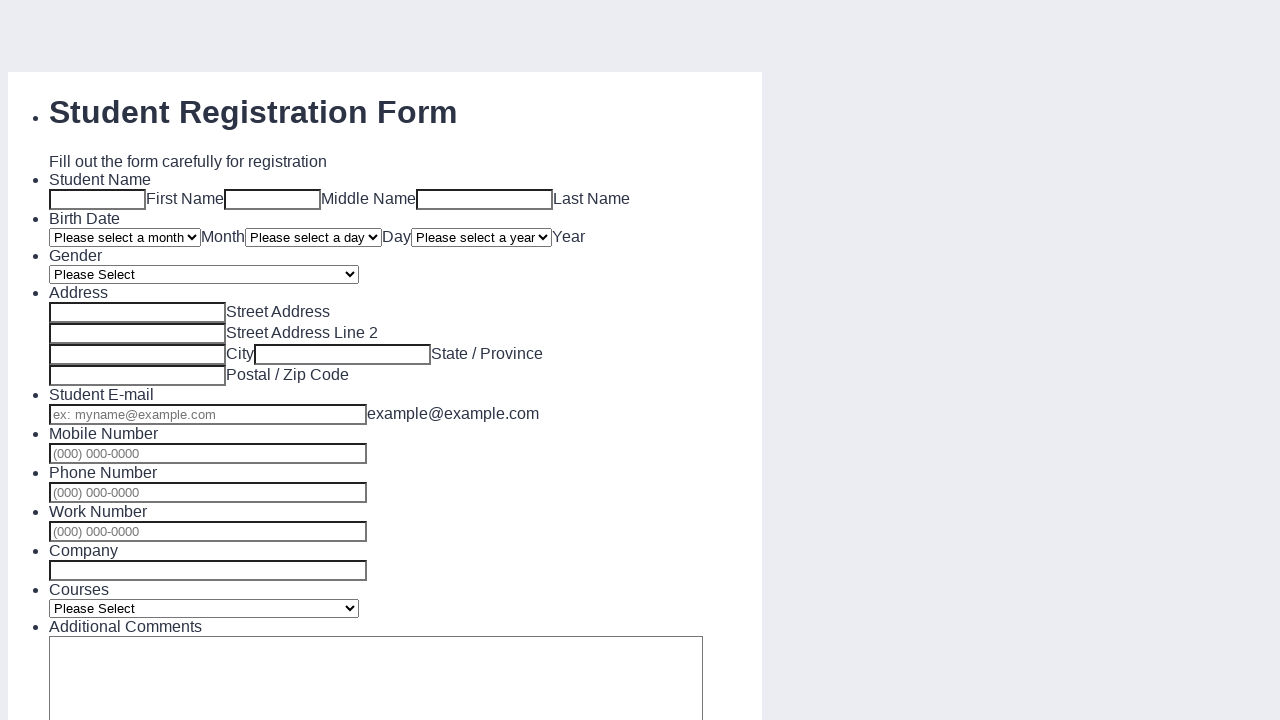

Filled text input field 1 with sample text 'wooden spoon' on input[type='text'] >> nth=0
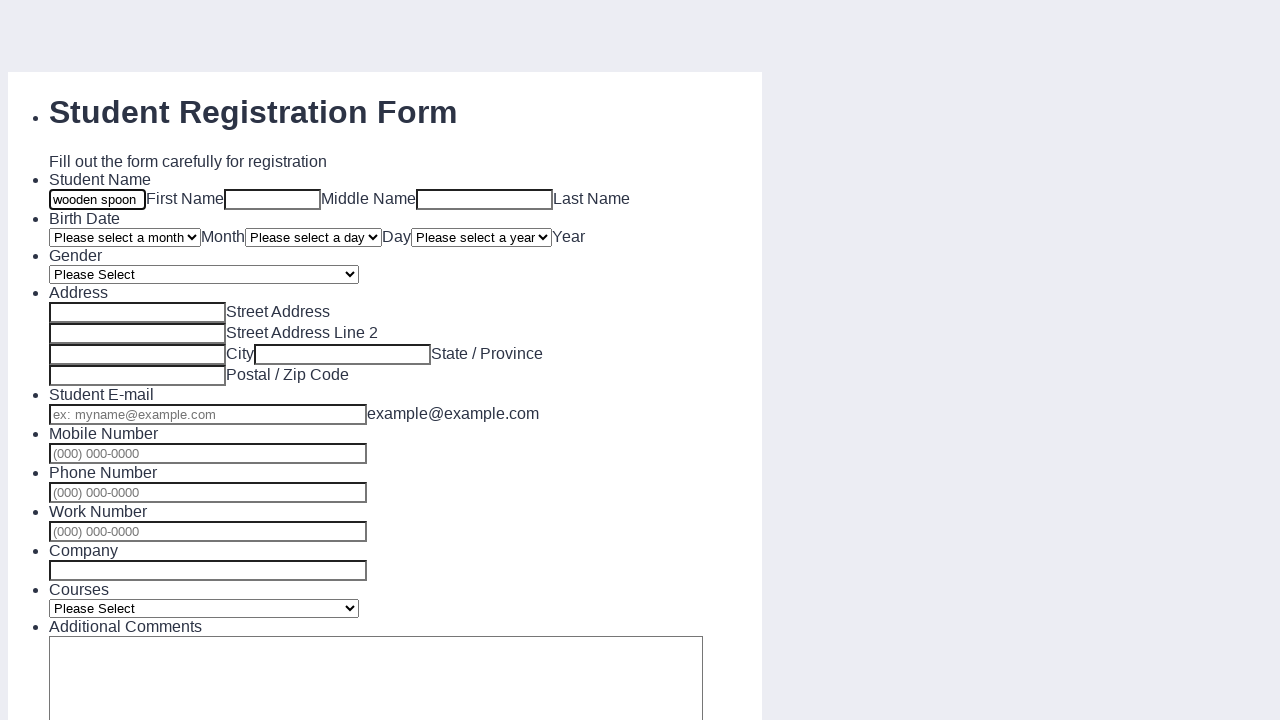

Retrieved text input field 2 of 10
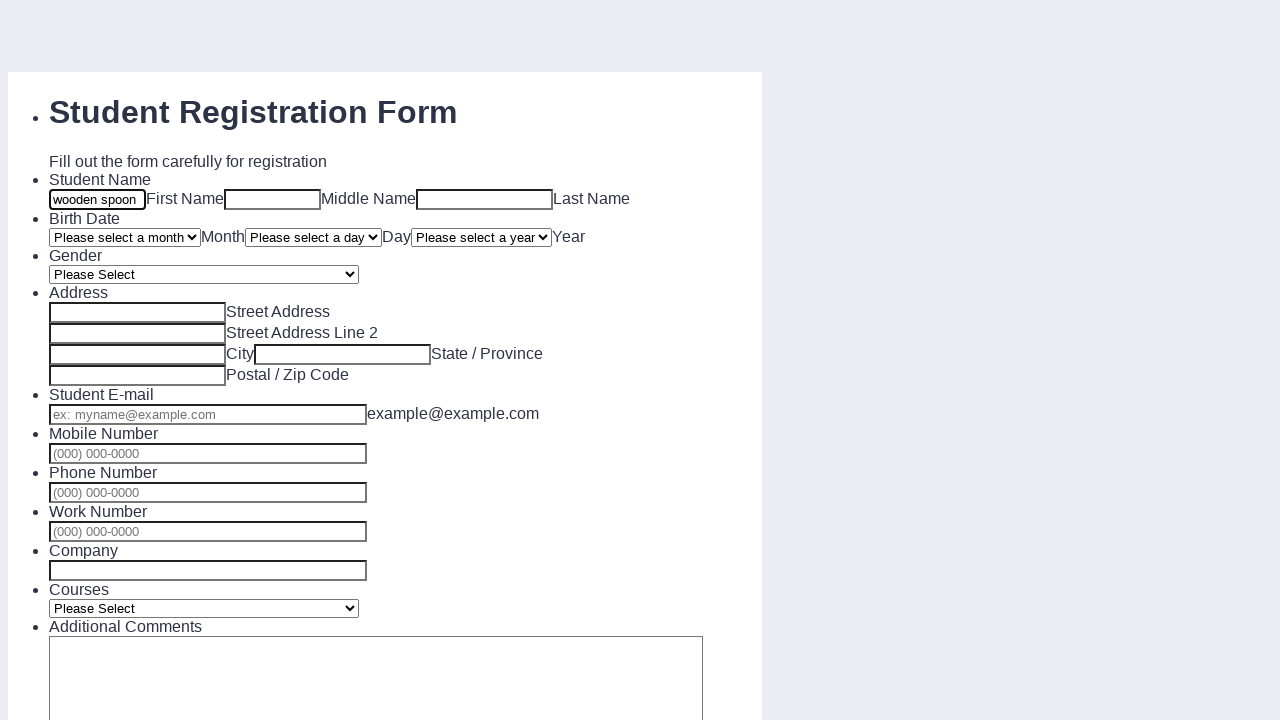

Filled text input field 2 with sample text 'wooden spoon' on input[type='text'] >> nth=1
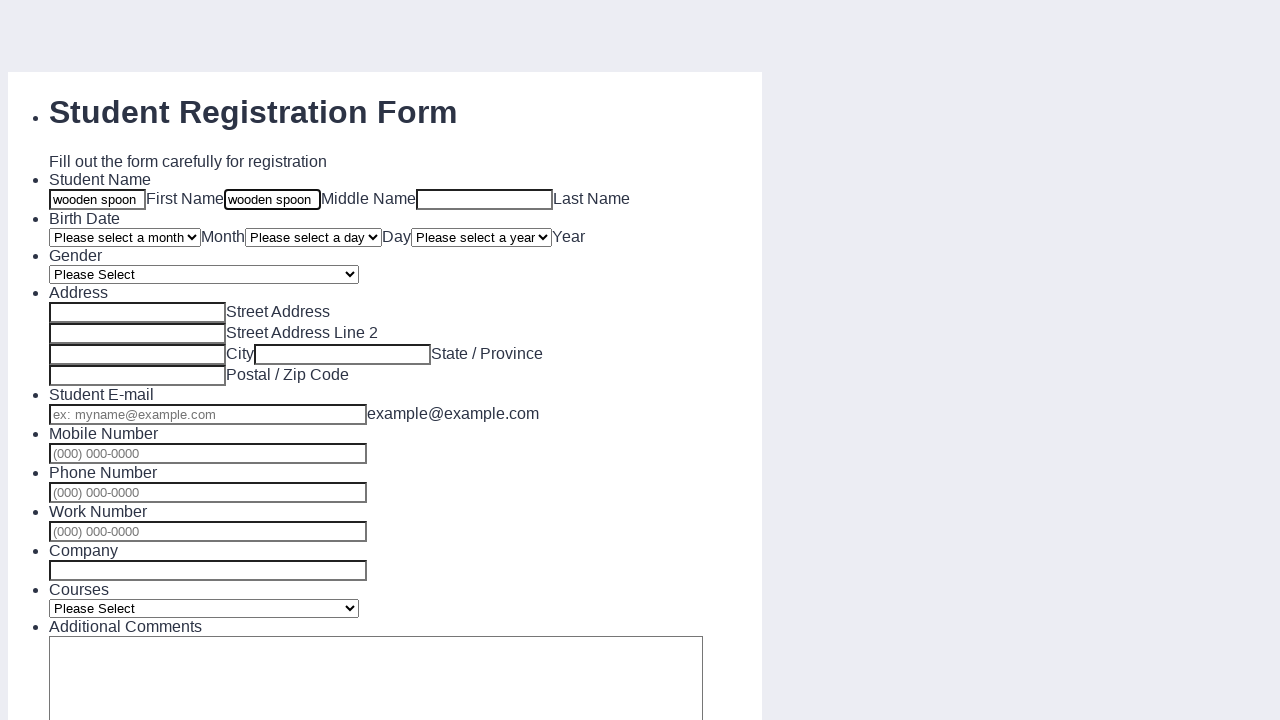

Retrieved text input field 3 of 10
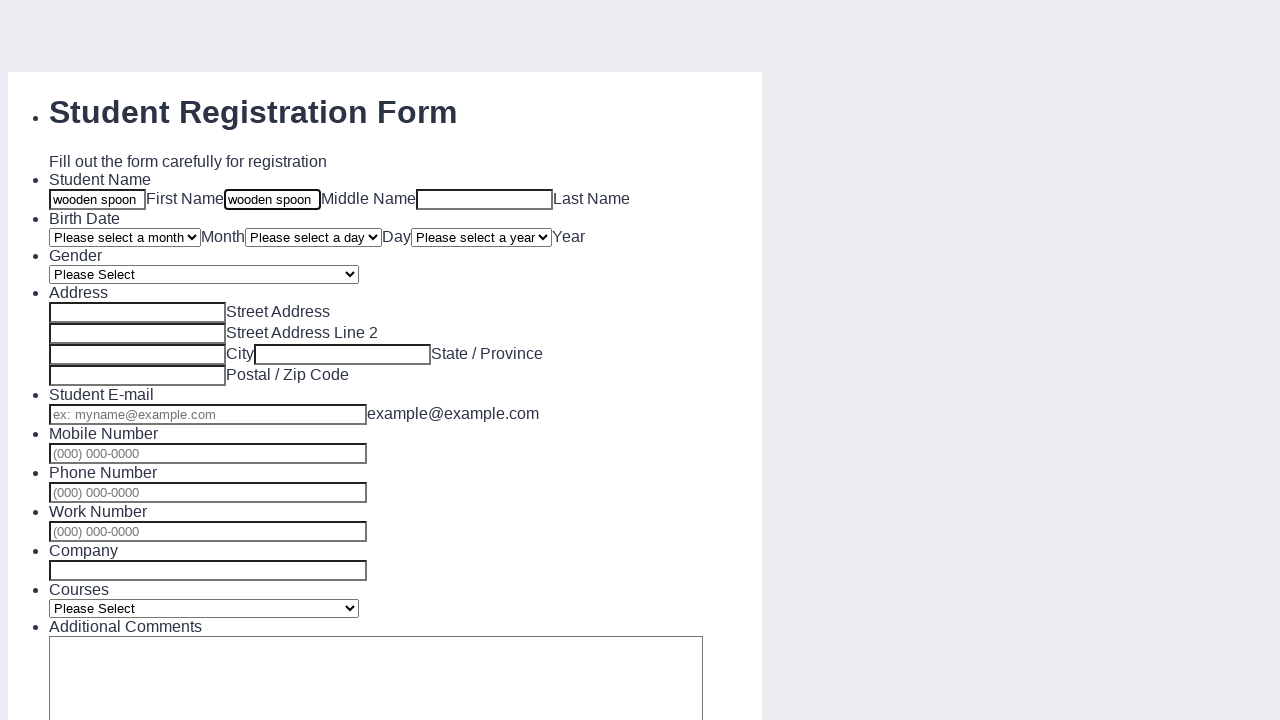

Filled text input field 3 with sample text 'wooden spoon' on input[type='text'] >> nth=2
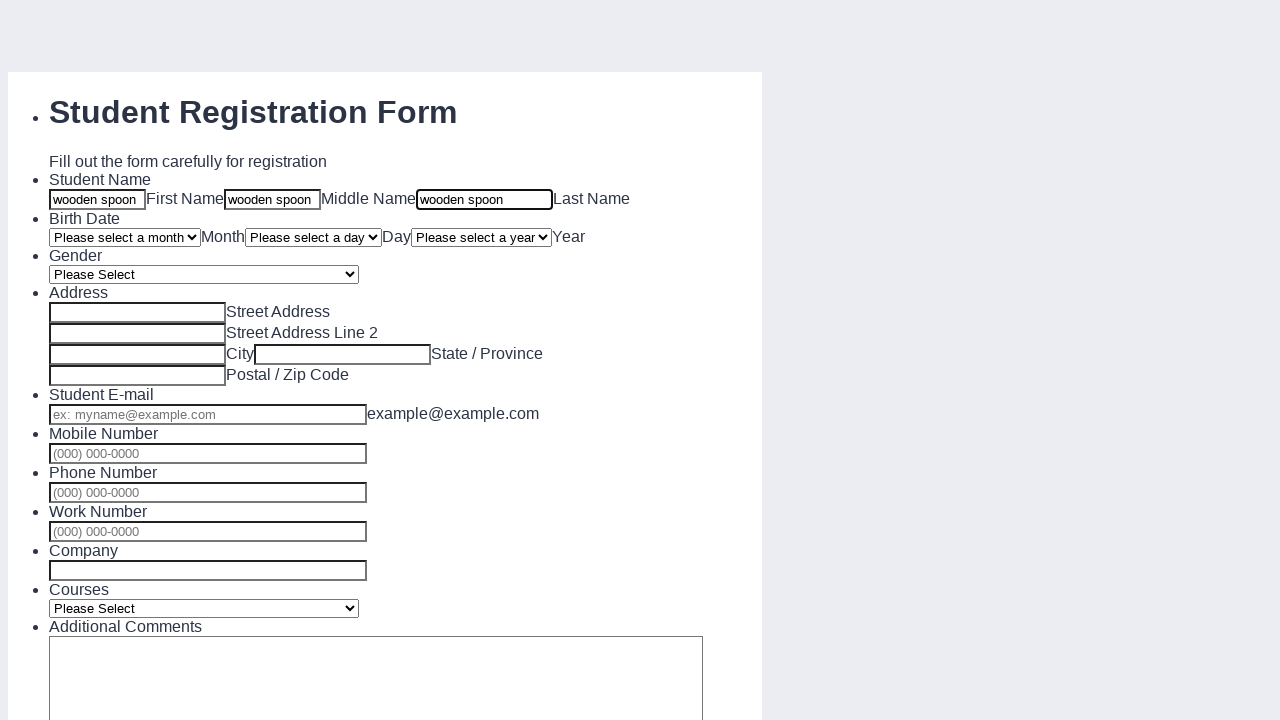

Retrieved text input field 4 of 10
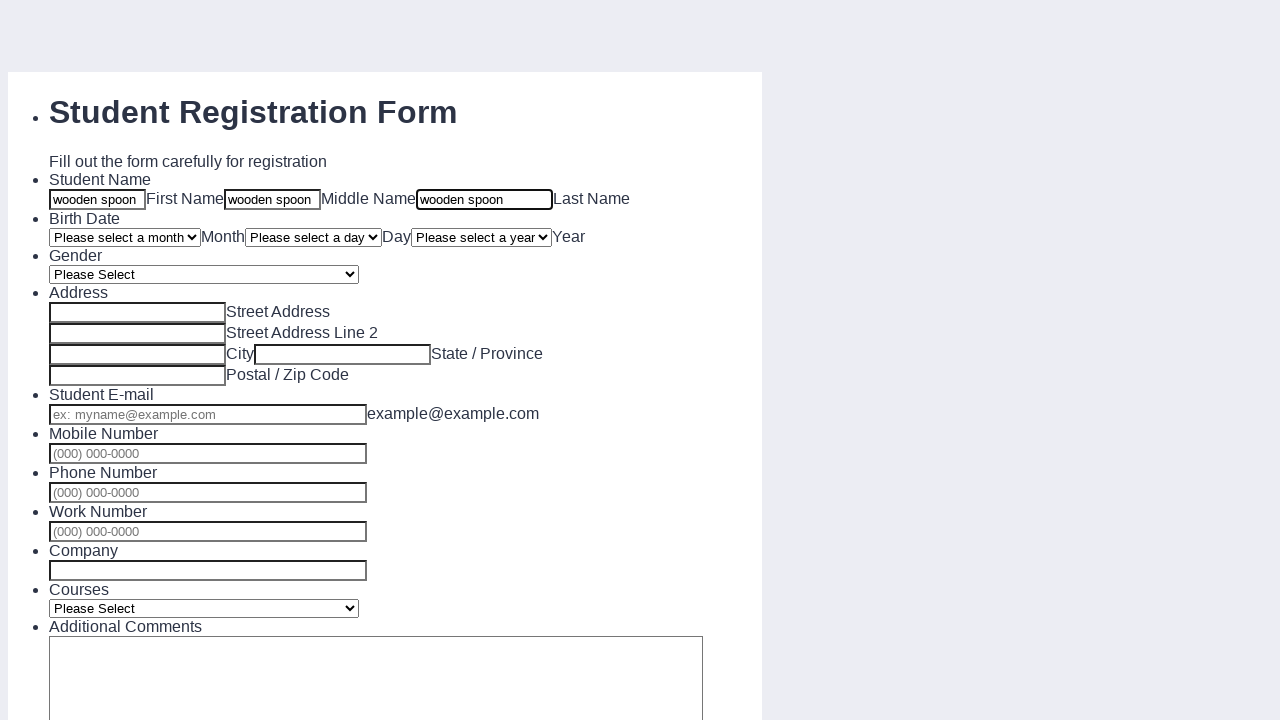

Filled text input field 4 with sample text 'wooden spoon' on input[type='text'] >> nth=3
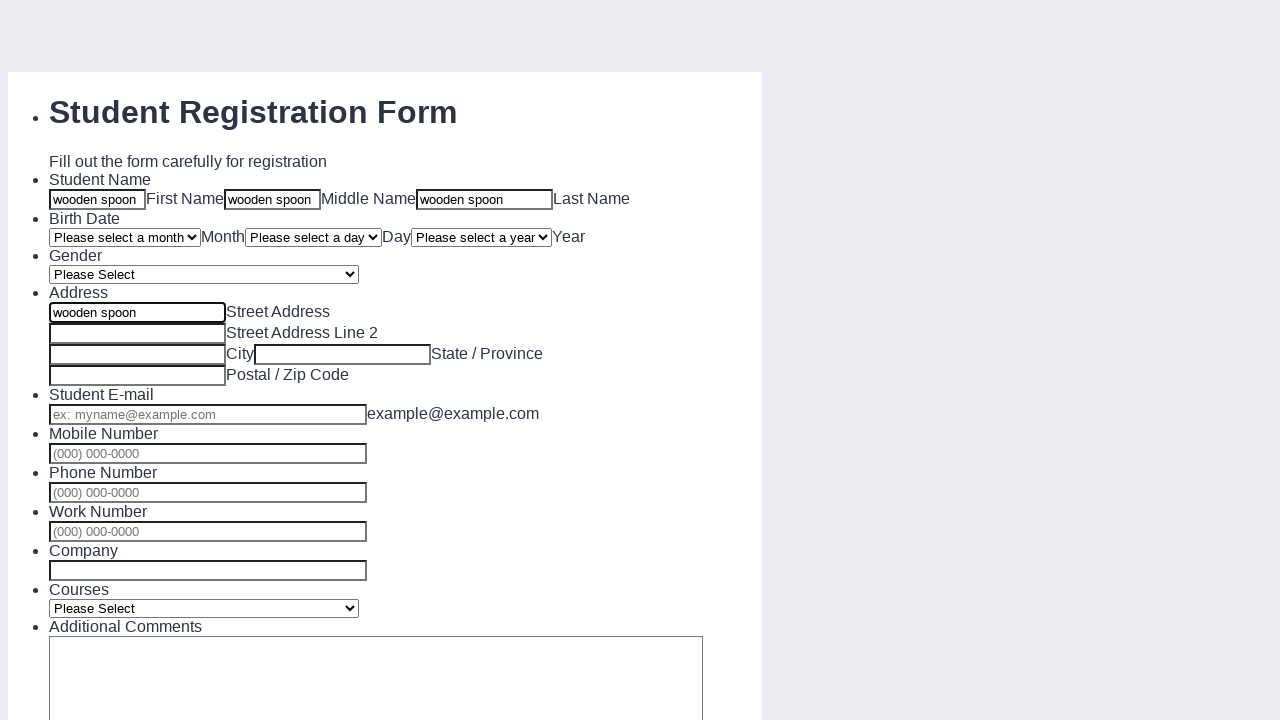

Retrieved text input field 5 of 10
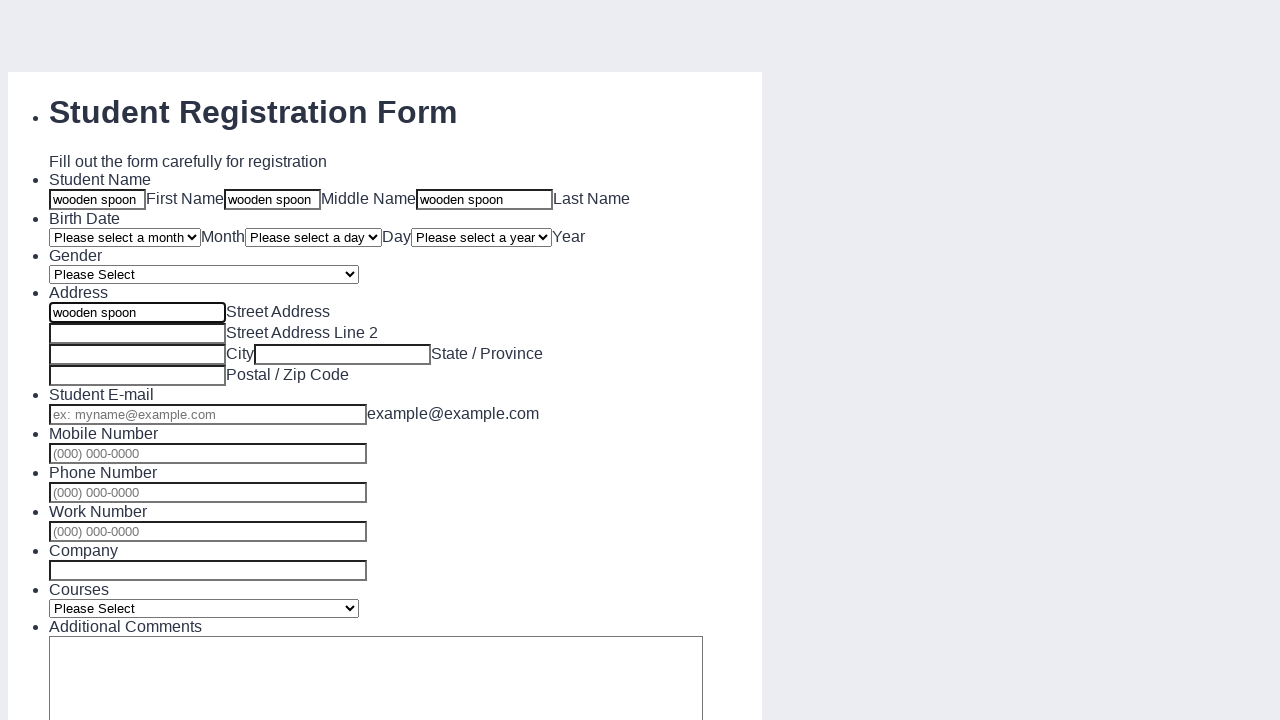

Filled text input field 5 with sample text 'wooden spoon' on input[type='text'] >> nth=4
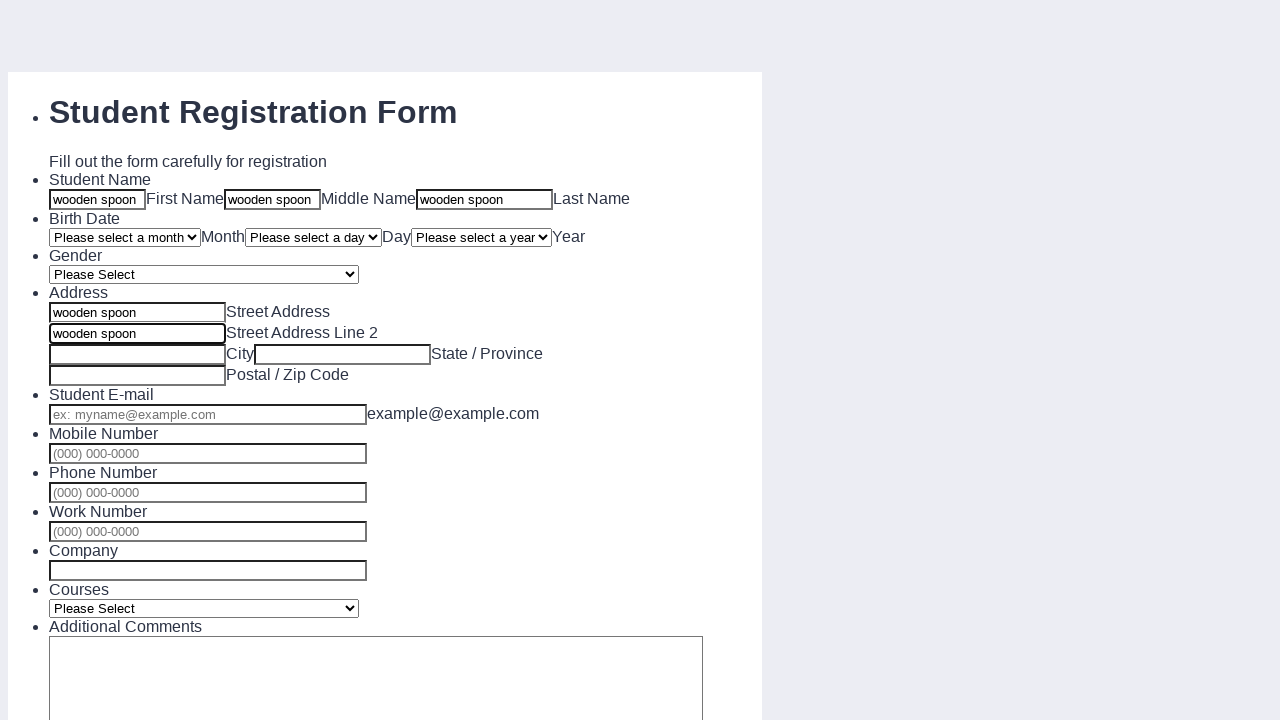

Retrieved text input field 6 of 10
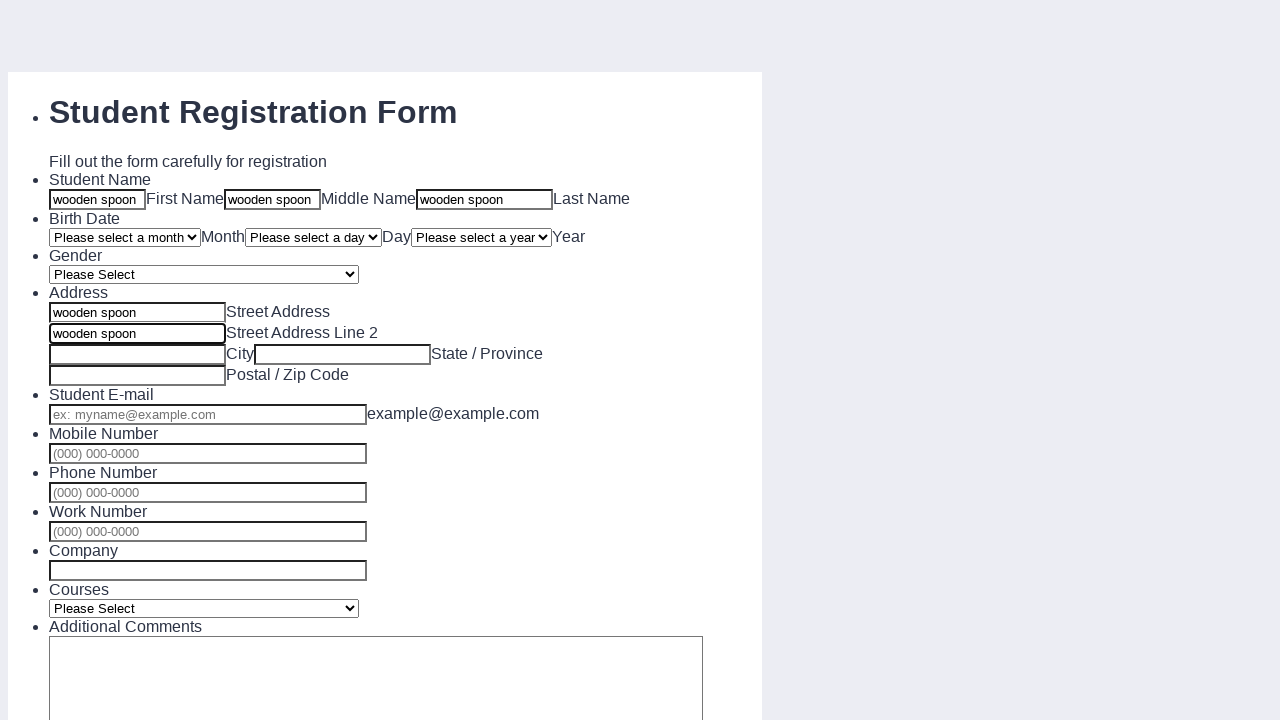

Filled text input field 6 with sample text 'wooden spoon' on input[type='text'] >> nth=5
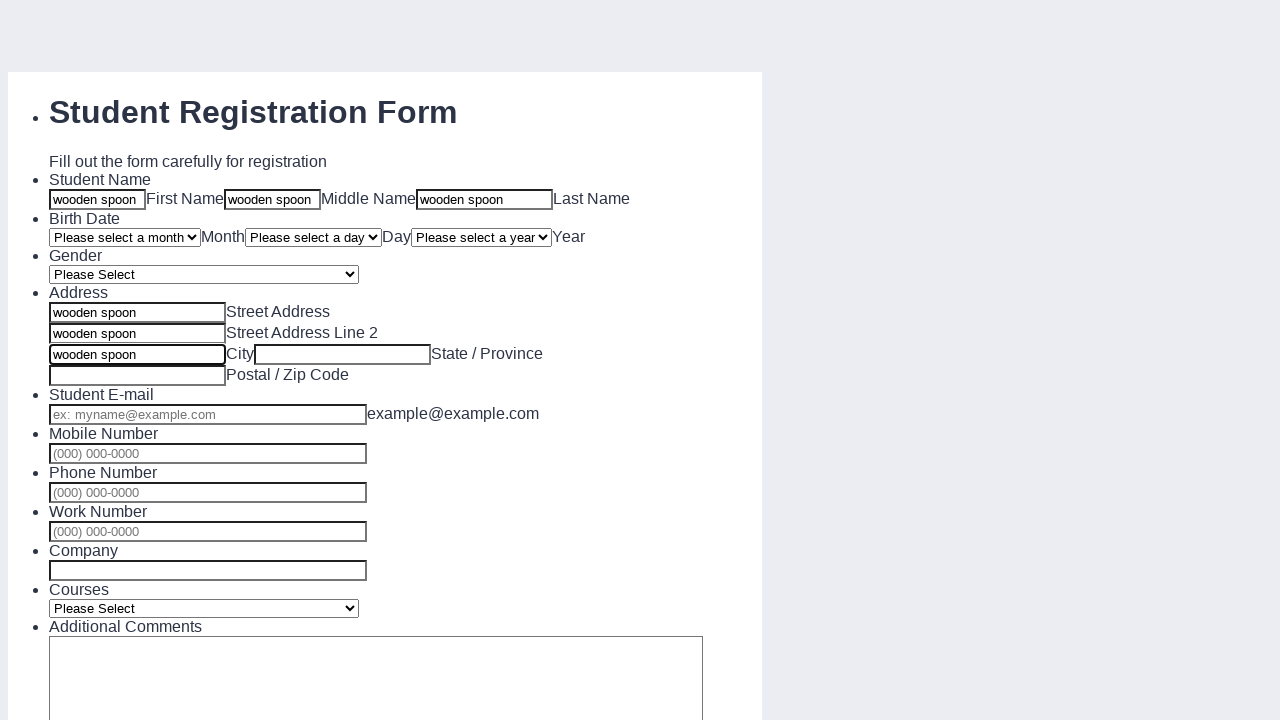

Retrieved text input field 7 of 10
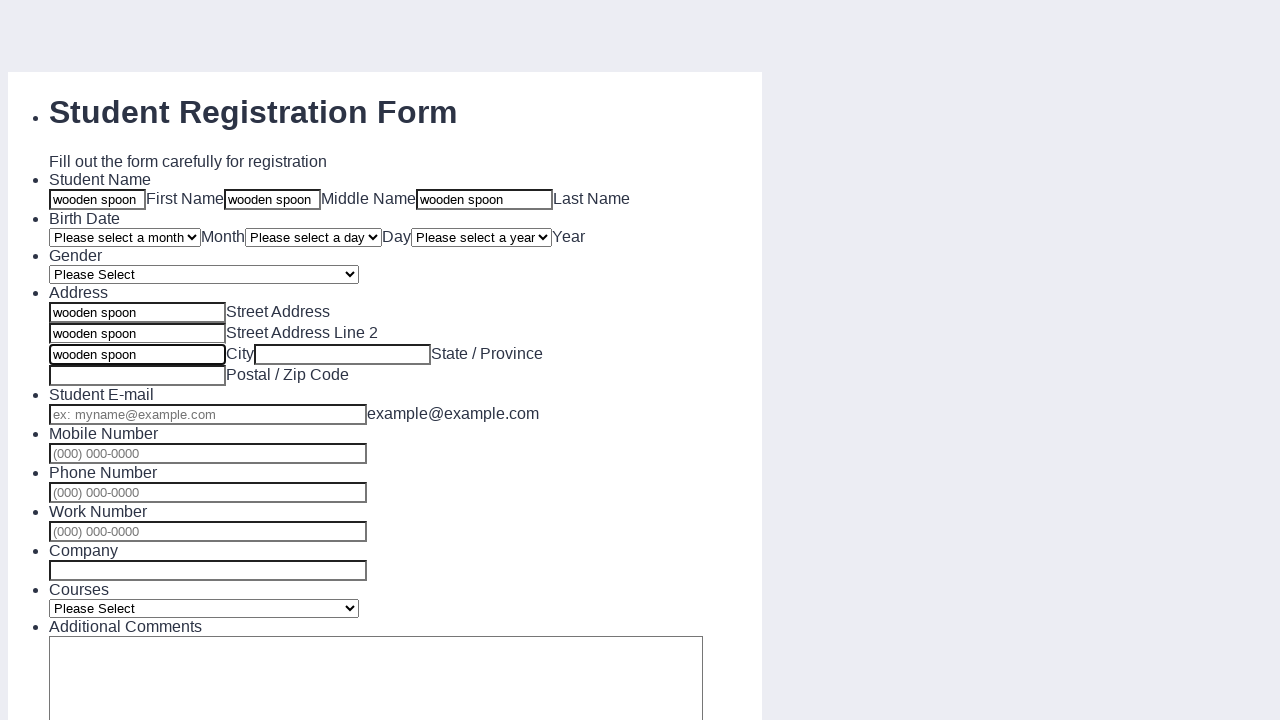

Filled text input field 7 with sample text 'wooden spoon' on input[type='text'] >> nth=6
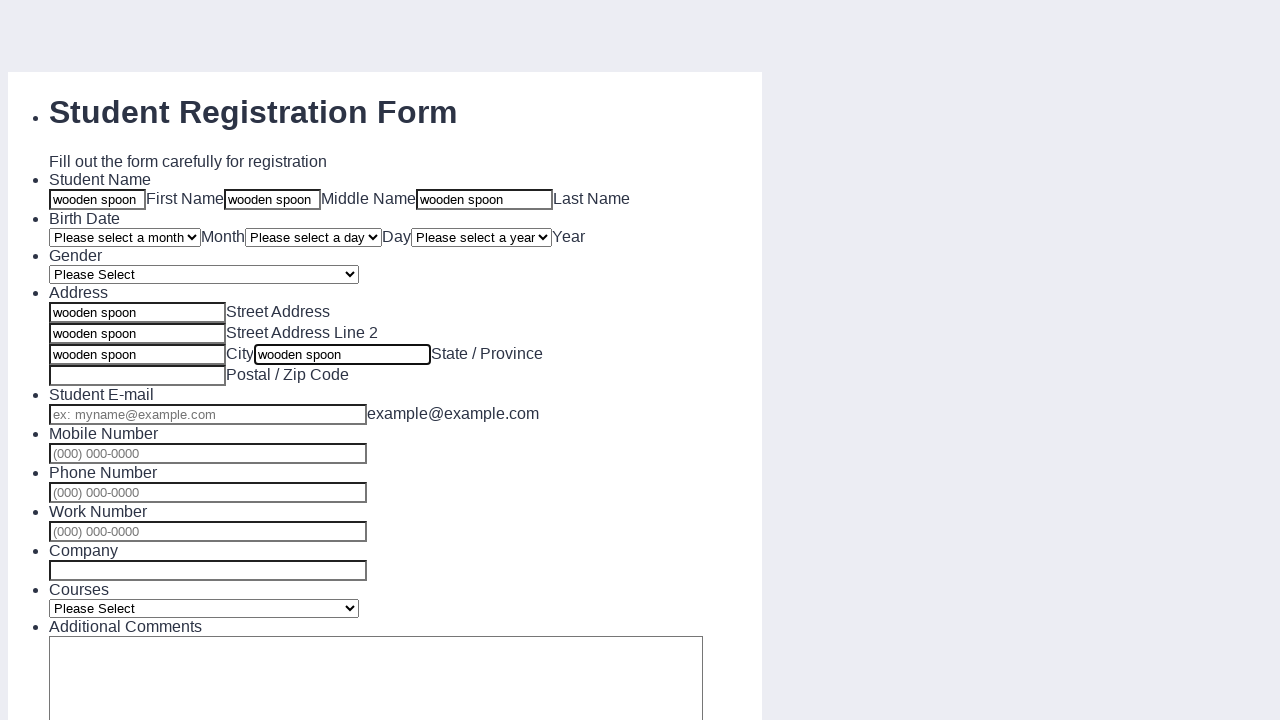

Retrieved text input field 8 of 10
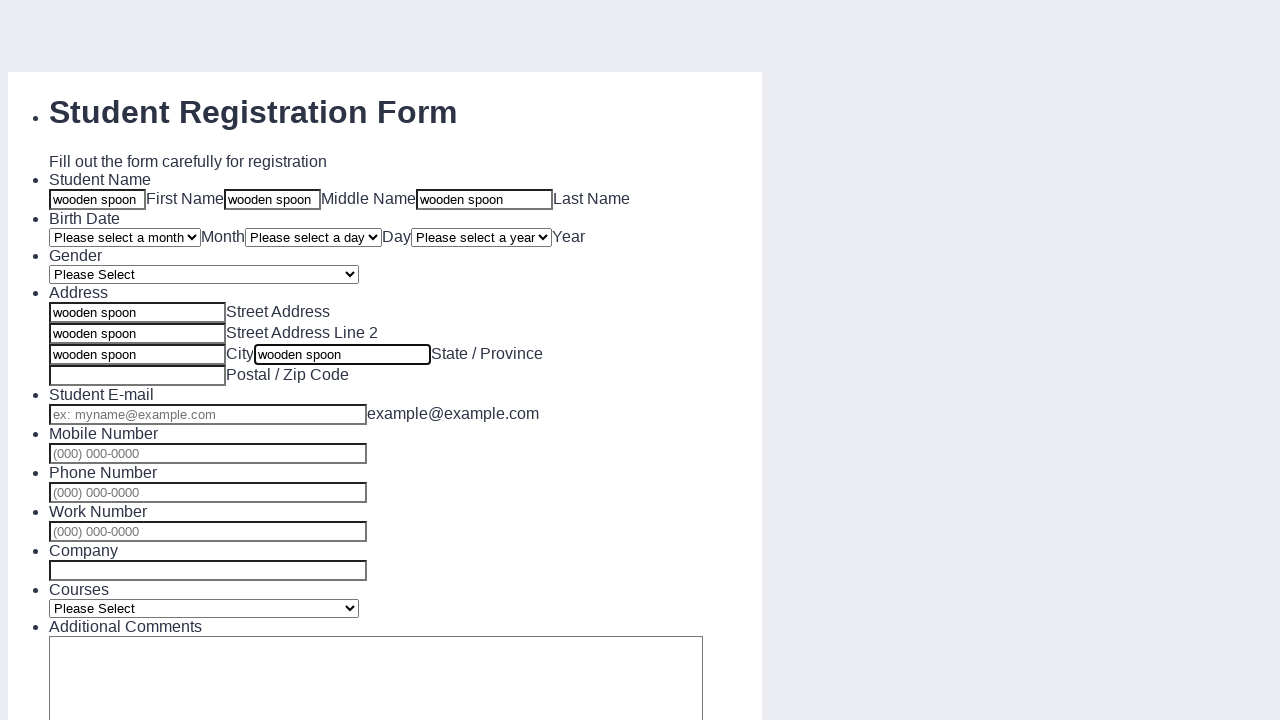

Filled text input field 8 with sample text 'wooden spoon' on input[type='text'] >> nth=7
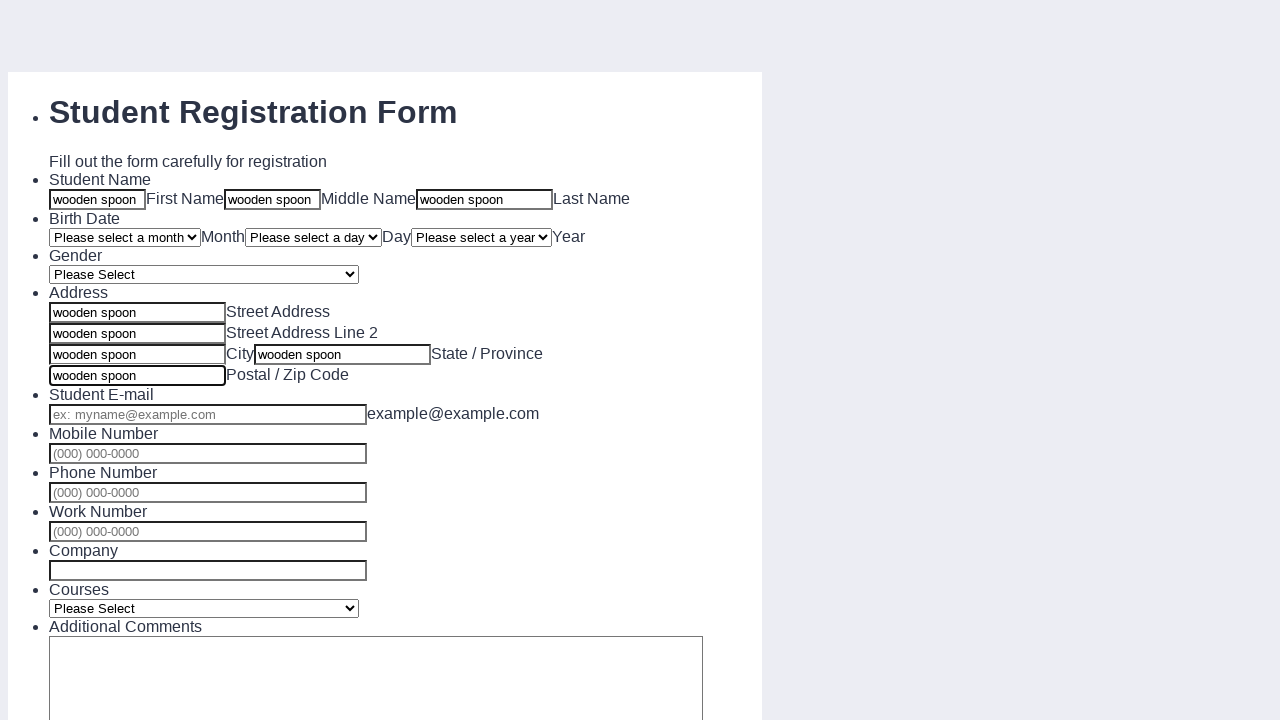

Retrieved text input field 9 of 10
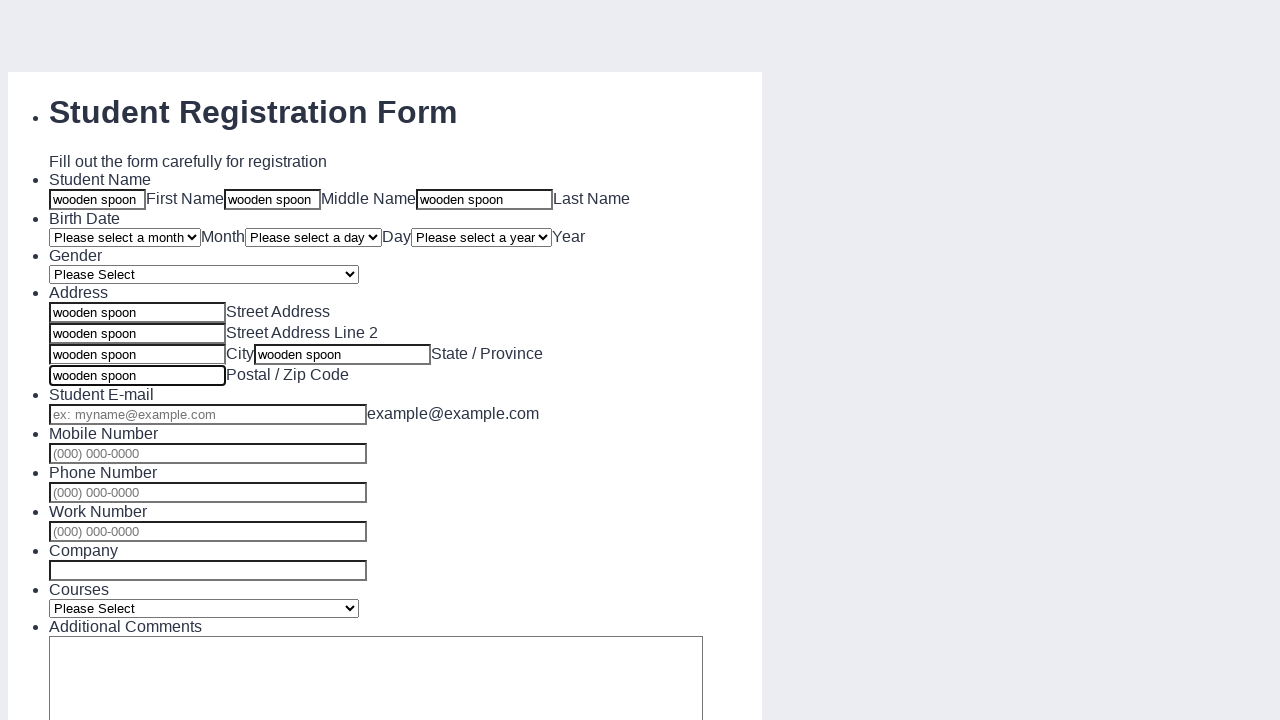

Filled text input field 9 with sample text 'wooden spoon' on input[type='text'] >> nth=8
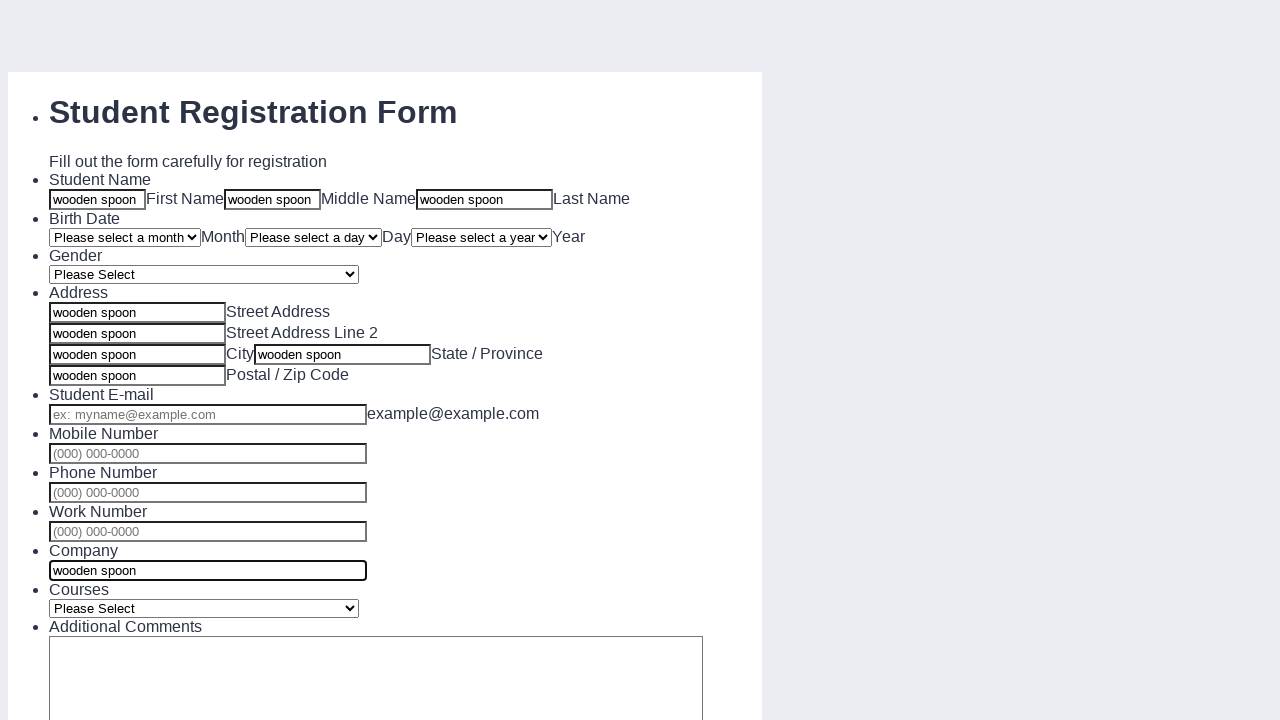

Retrieved text input field 10 of 10
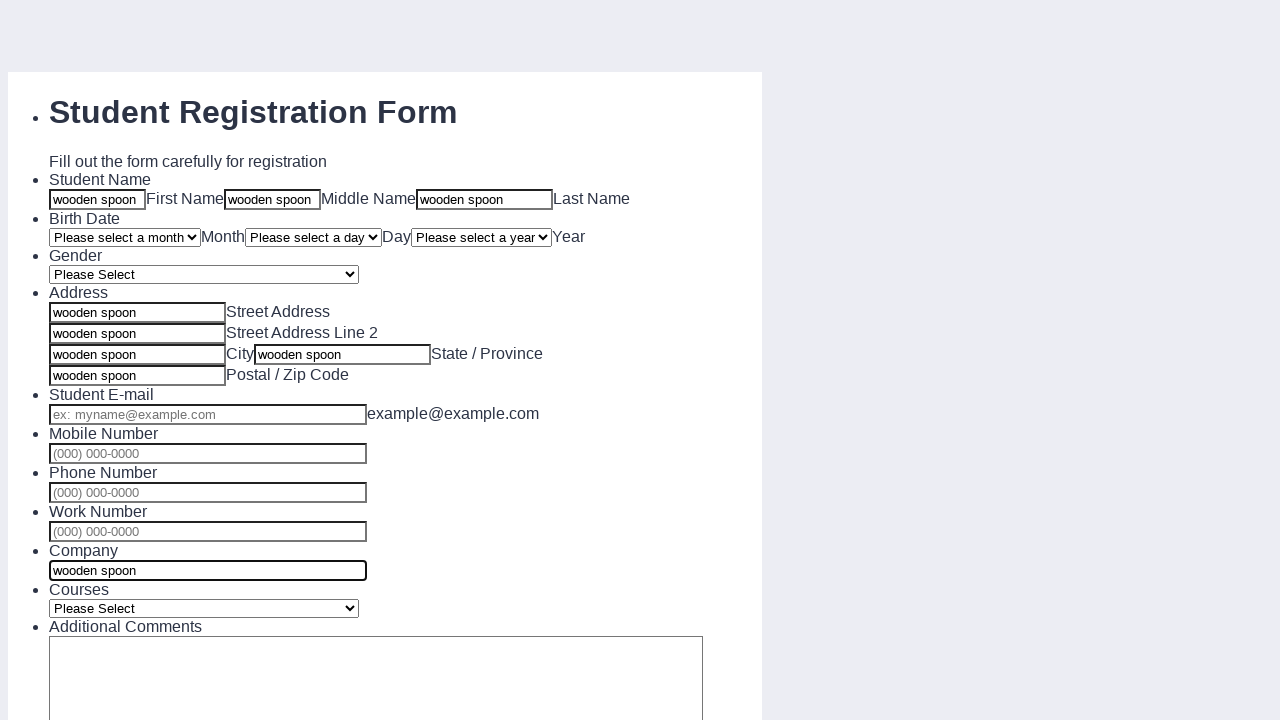

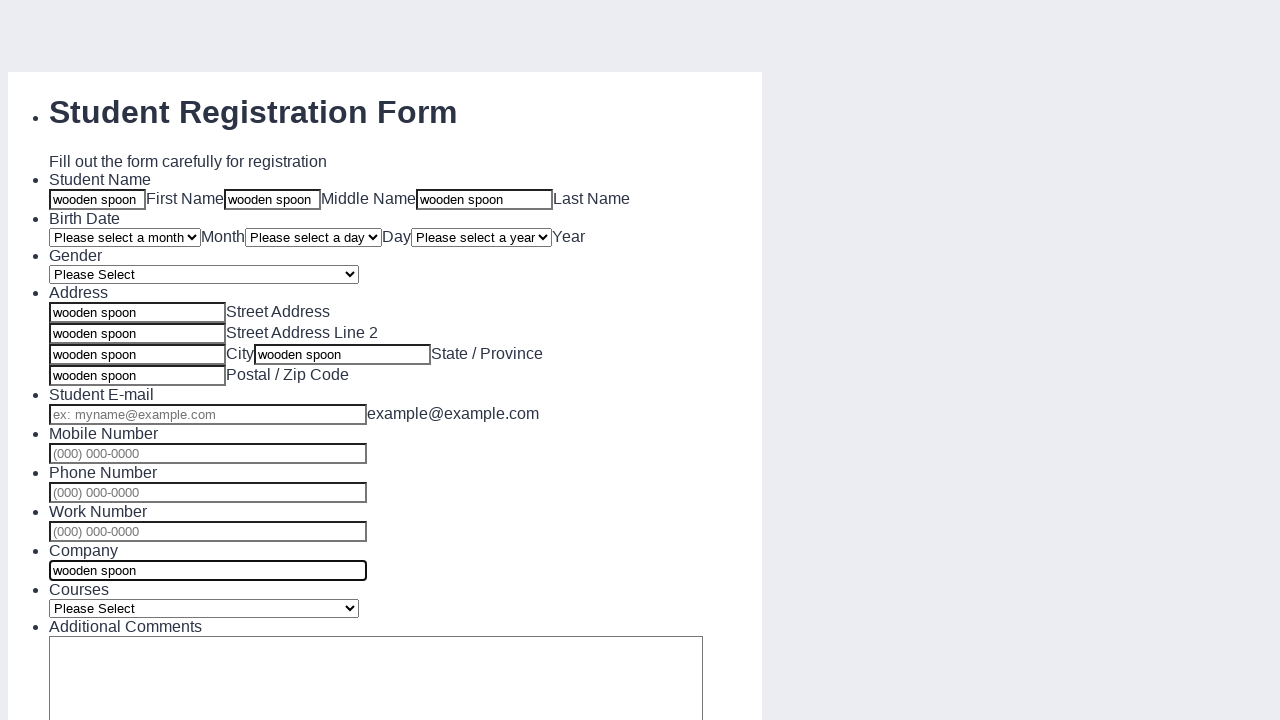